Tests a form submission on DemoQA by filling in full name, email, current address, and permanent address fields, then clicking submit

Starting URL: https://demoqa.com/text-box

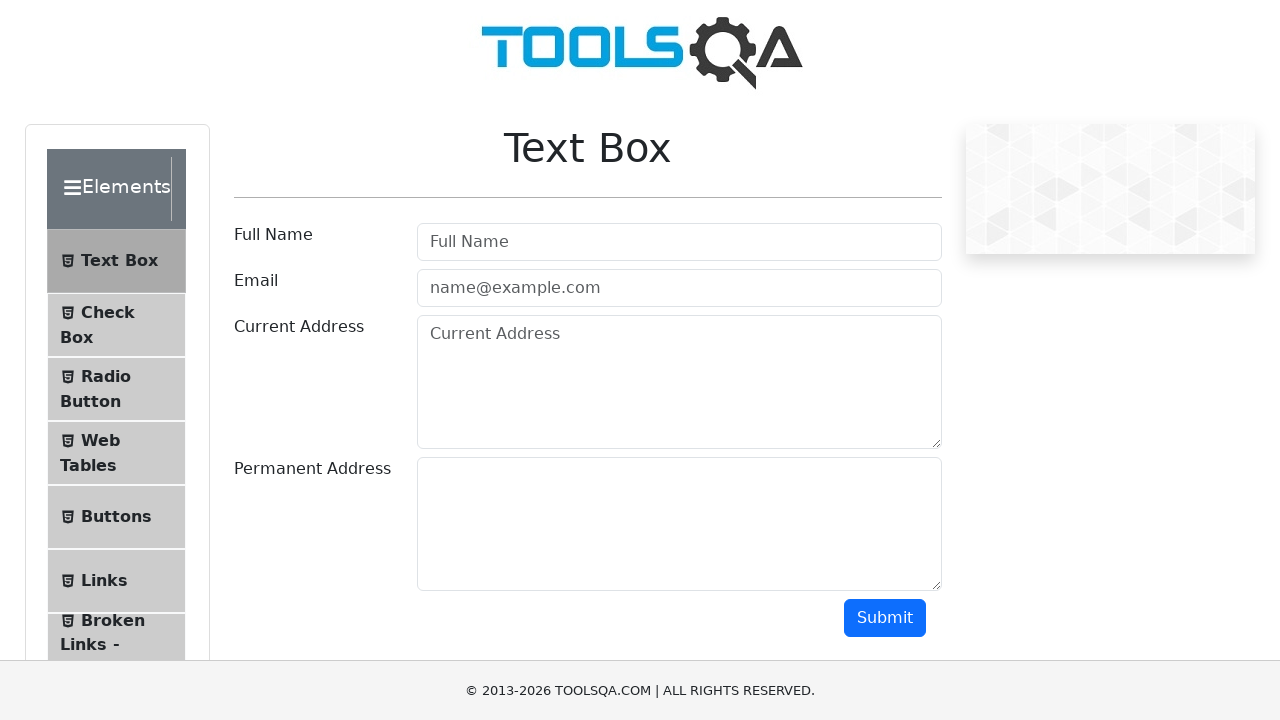

Filled full name field with 'Dmitriy Petrov' on input[placeholder='Full Name']
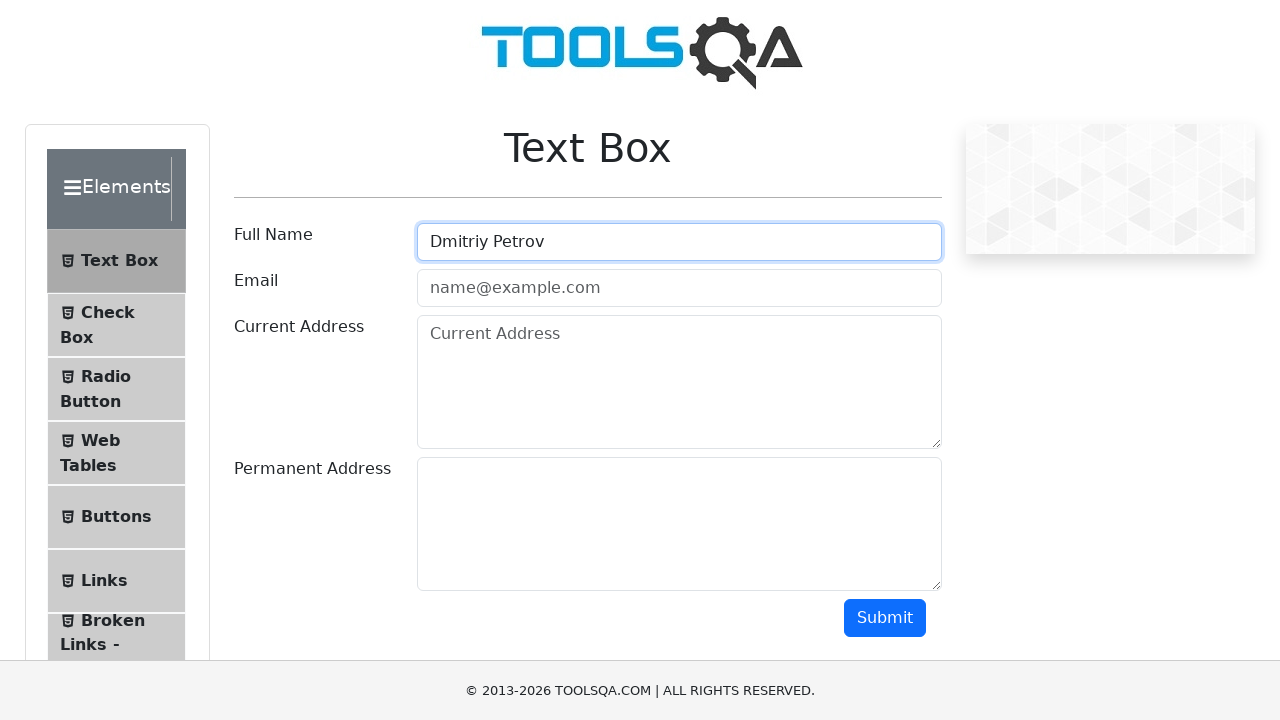

Filled email field with 'dm.petrov@gmail.com' on input[type='email']
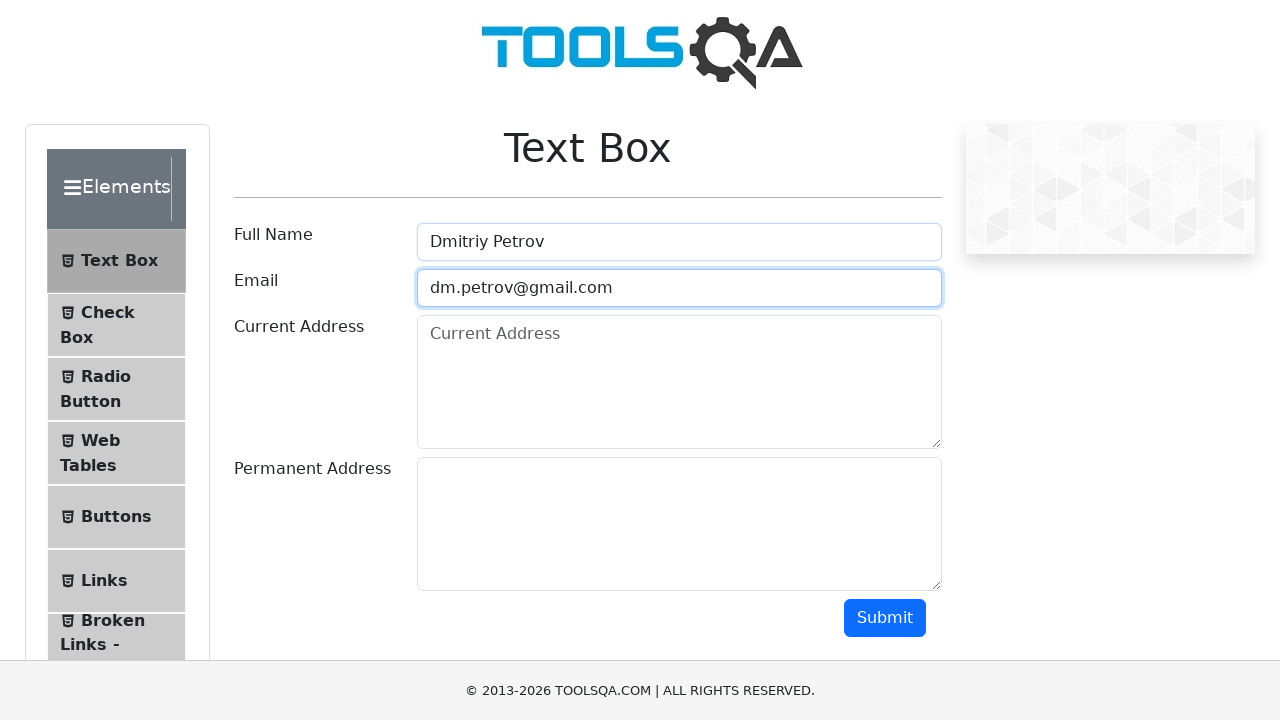

Filled current address field with 'Lenina 231' on textarea[placeholder='Current Address']
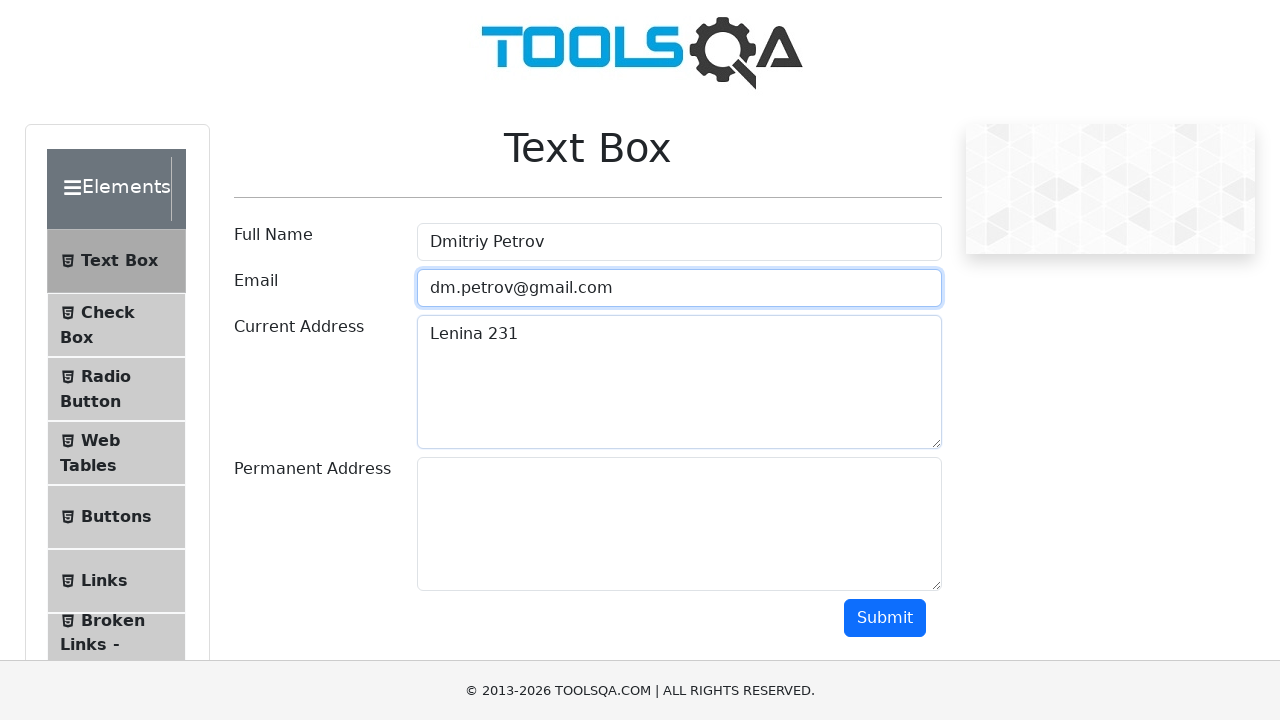

Filled permanent address field with 'Panfilova 65' on textarea#permanentAddress
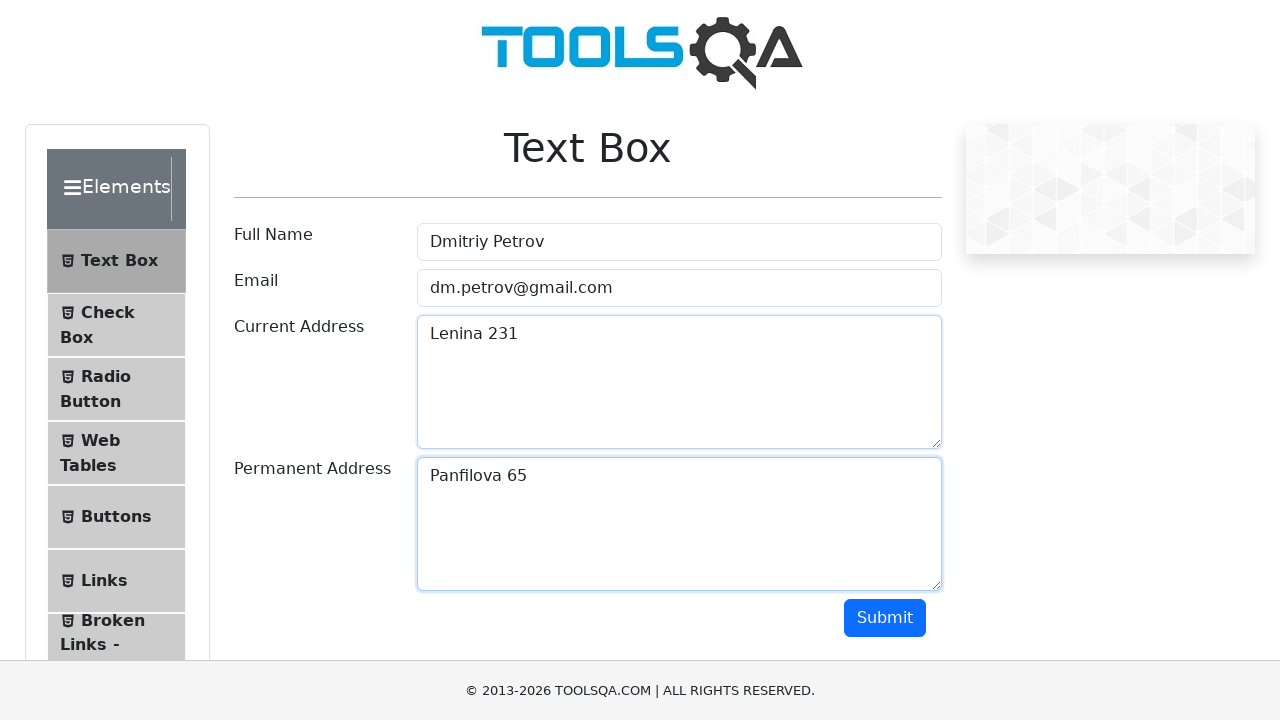

Clicked submit button to submit the form at (885, 618) on button.btn.btn-primary
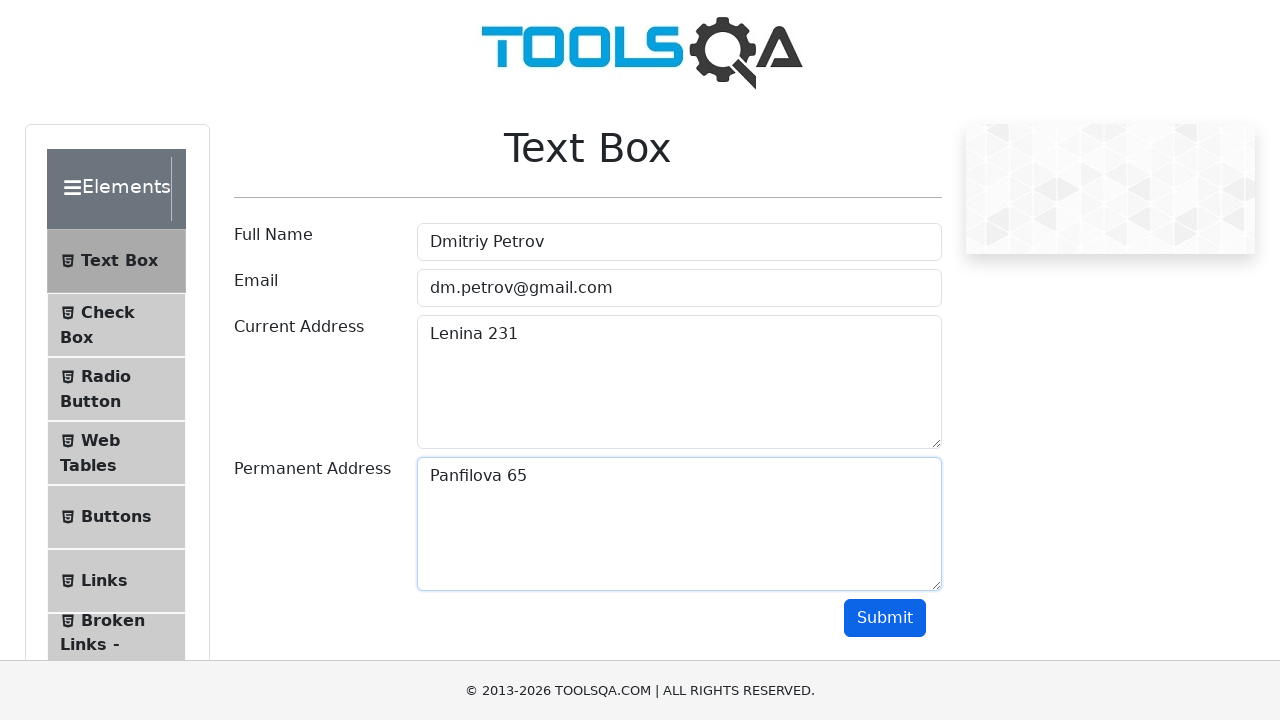

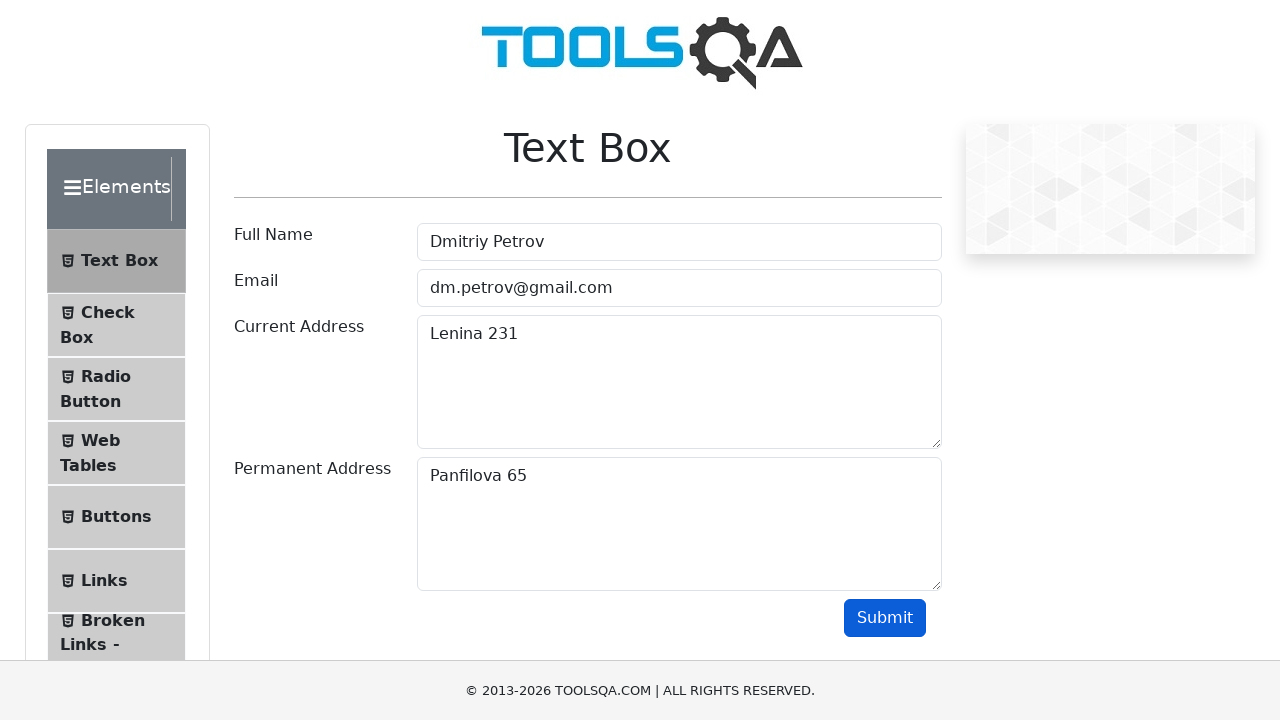